Tests drag and drop functionality on W3Schools demo page by dragging an element from one container to another

Starting URL: https://www.w3schools.com/html/html5_draganddrop.asp

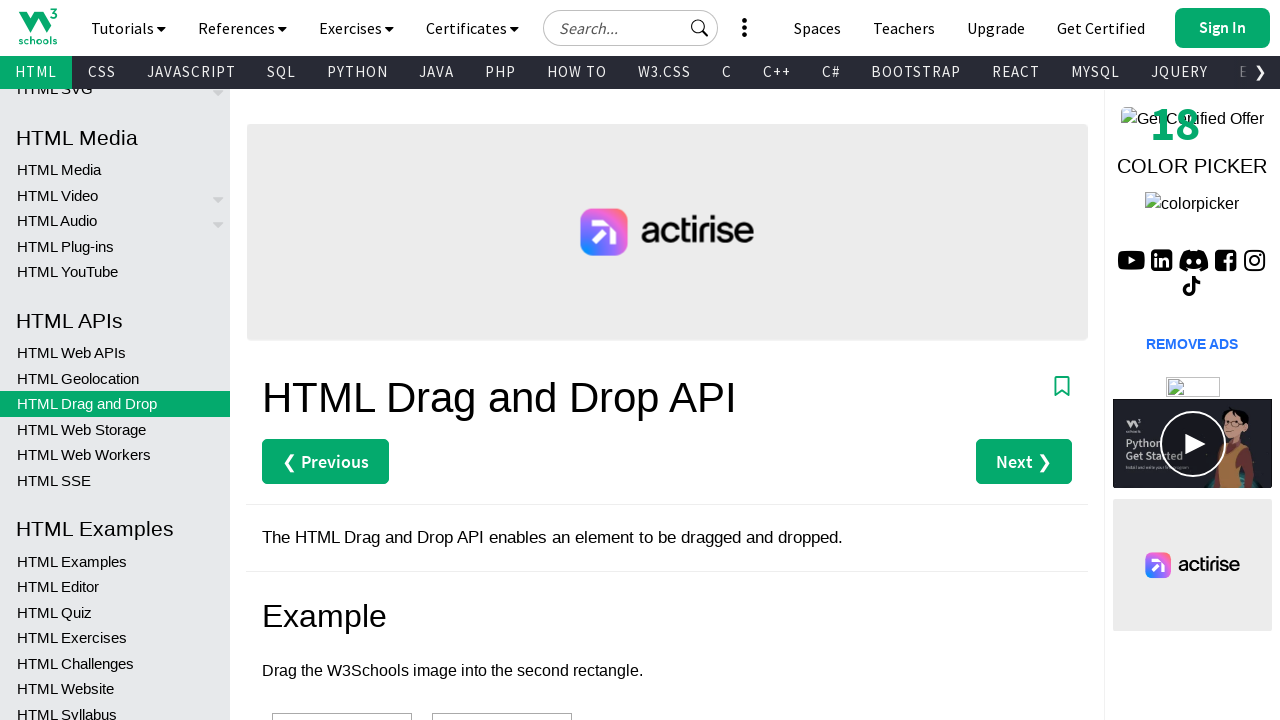

Navigated to W3Schools drag and drop demo page
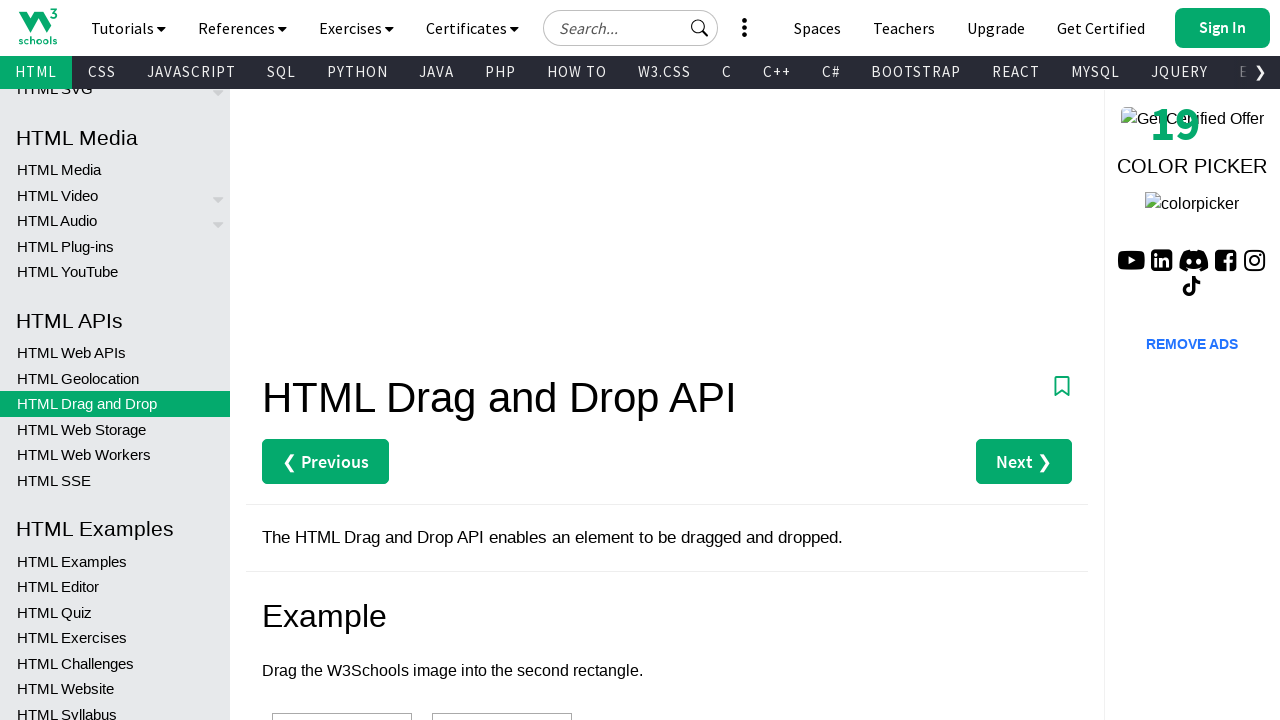

Located draggable source element (div1)
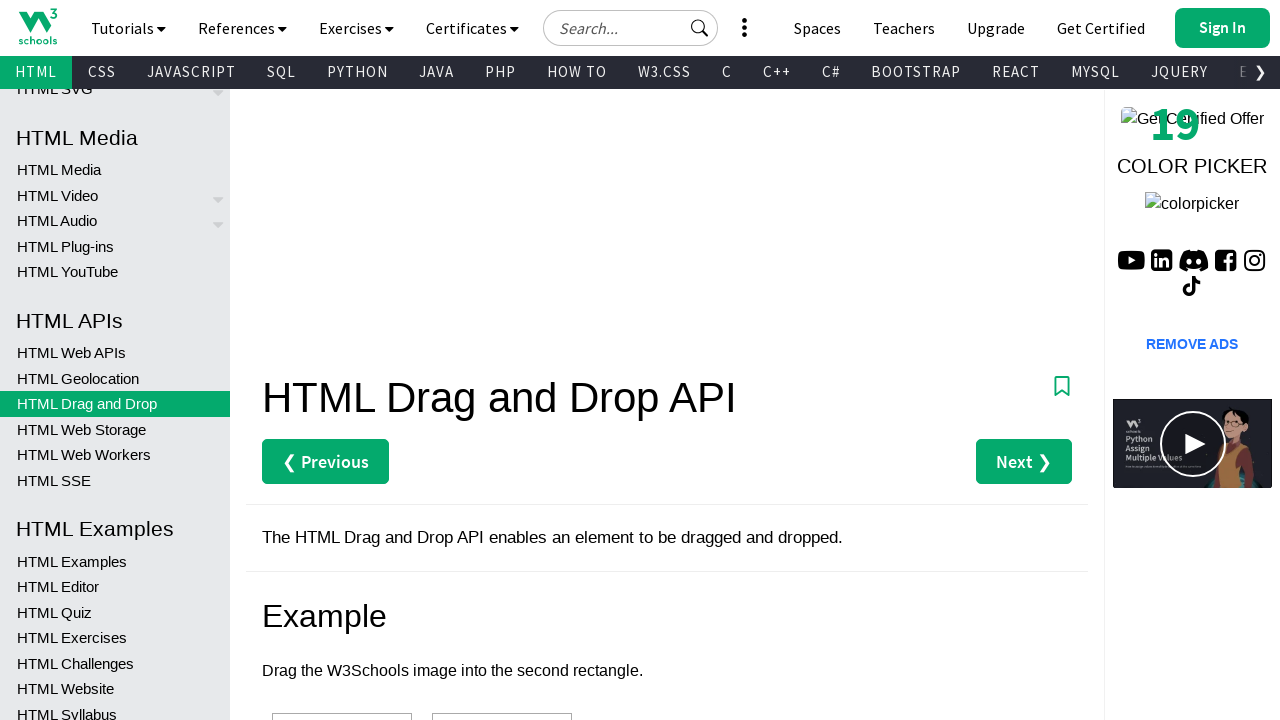

Located drop target element (div2)
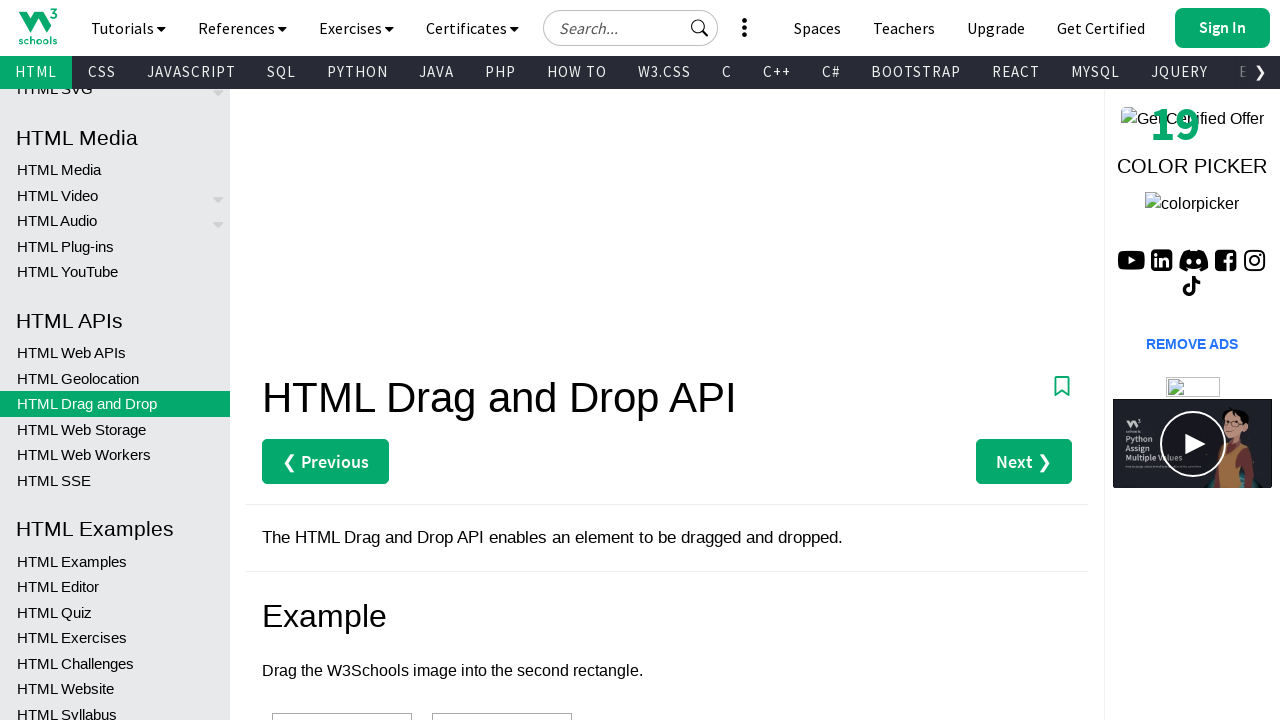

Dragged element from div1 to div2 at (502, 693)
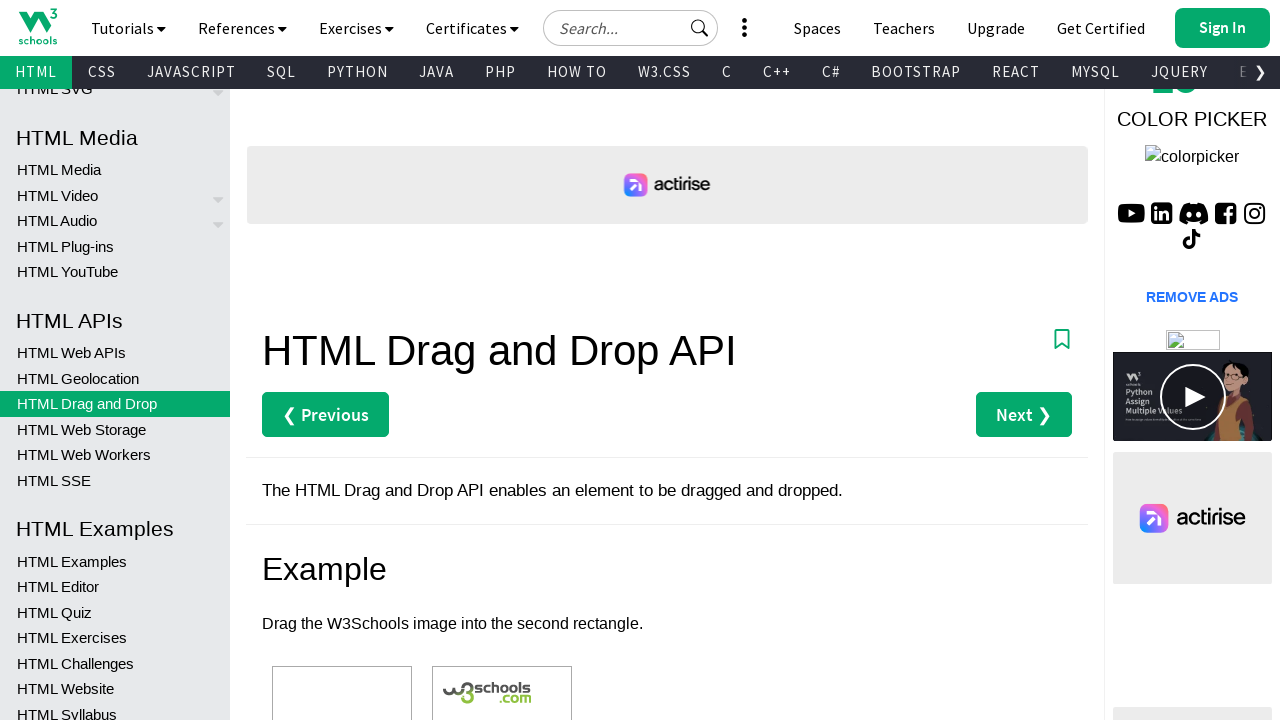

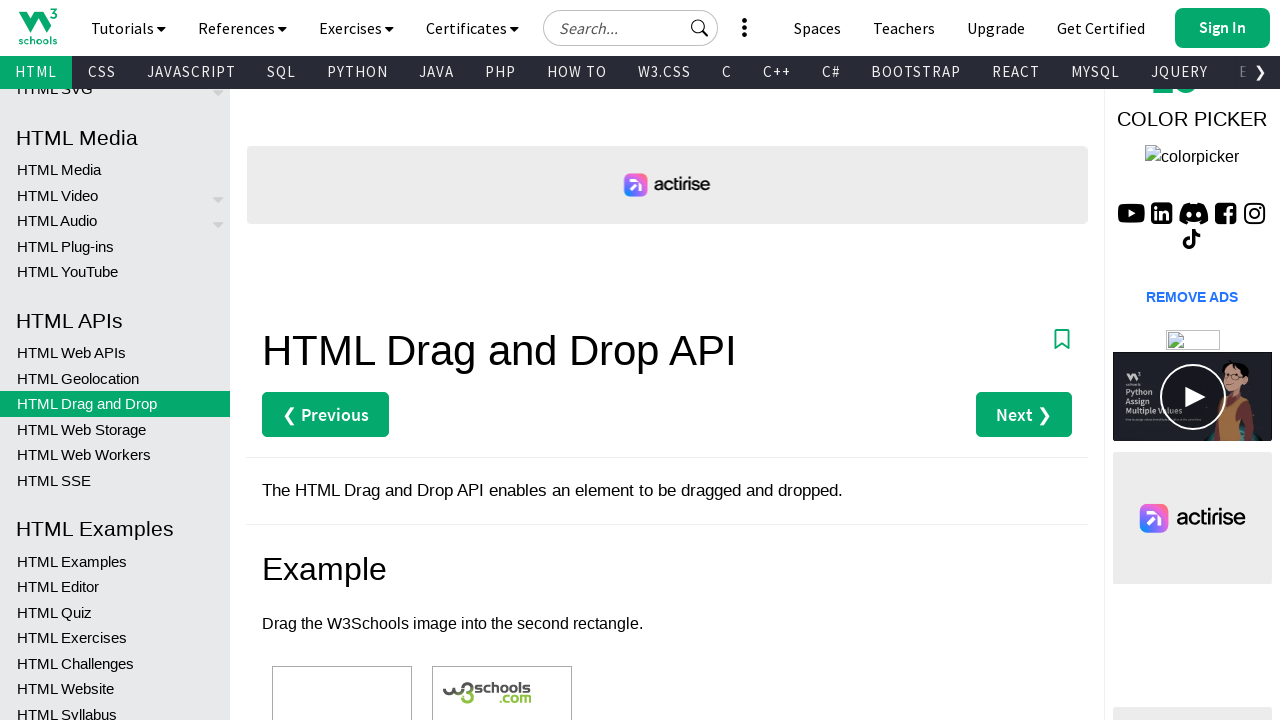